Tests form submission with all fields filled (name, email, phone) and verifies the confirmation message

Starting URL: https://lm.skillbox.cc/qa_tester/module02/homework1/

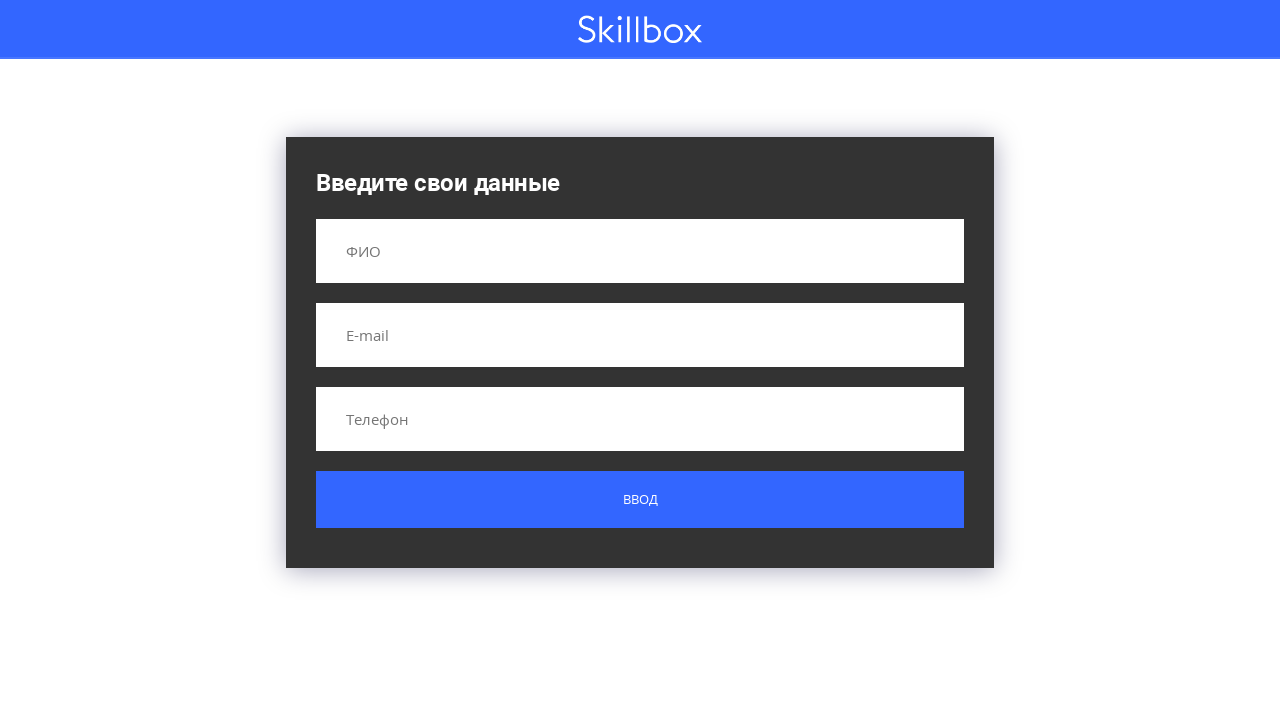

Filled name field with 'Вася' on input[name='name']
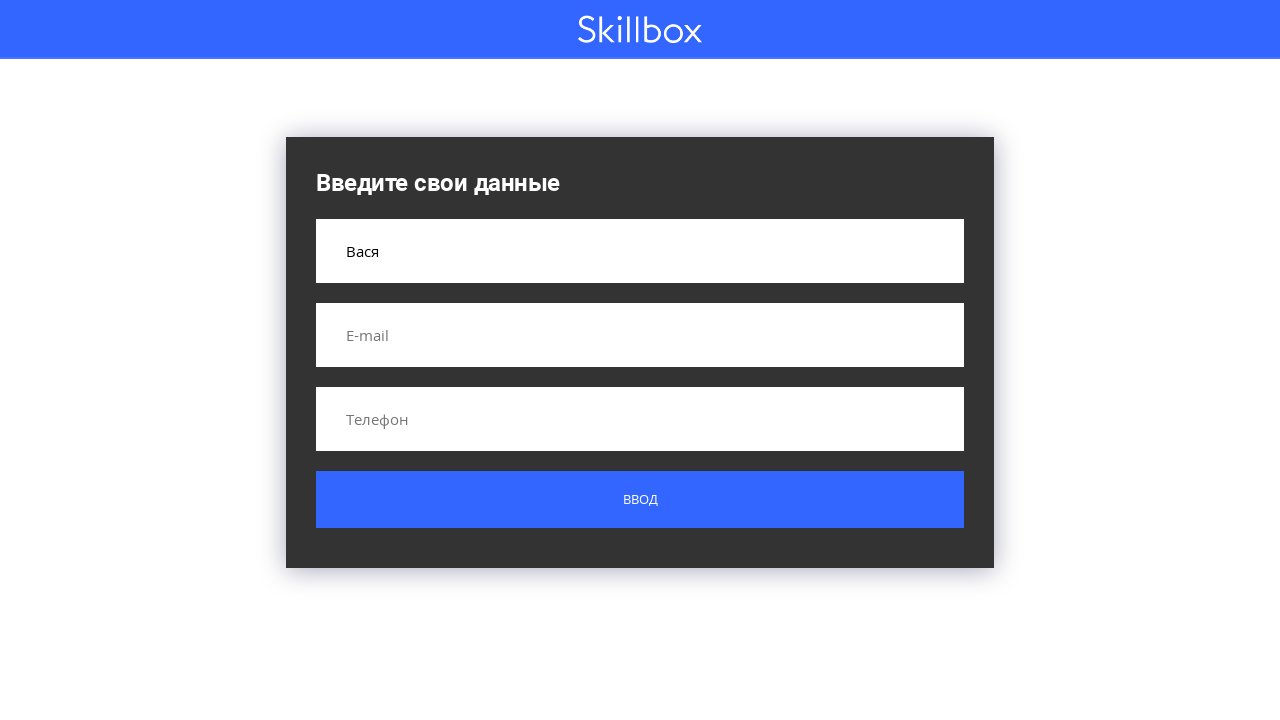

Filled email field with 'milo@mail.ru' on input[name='email']
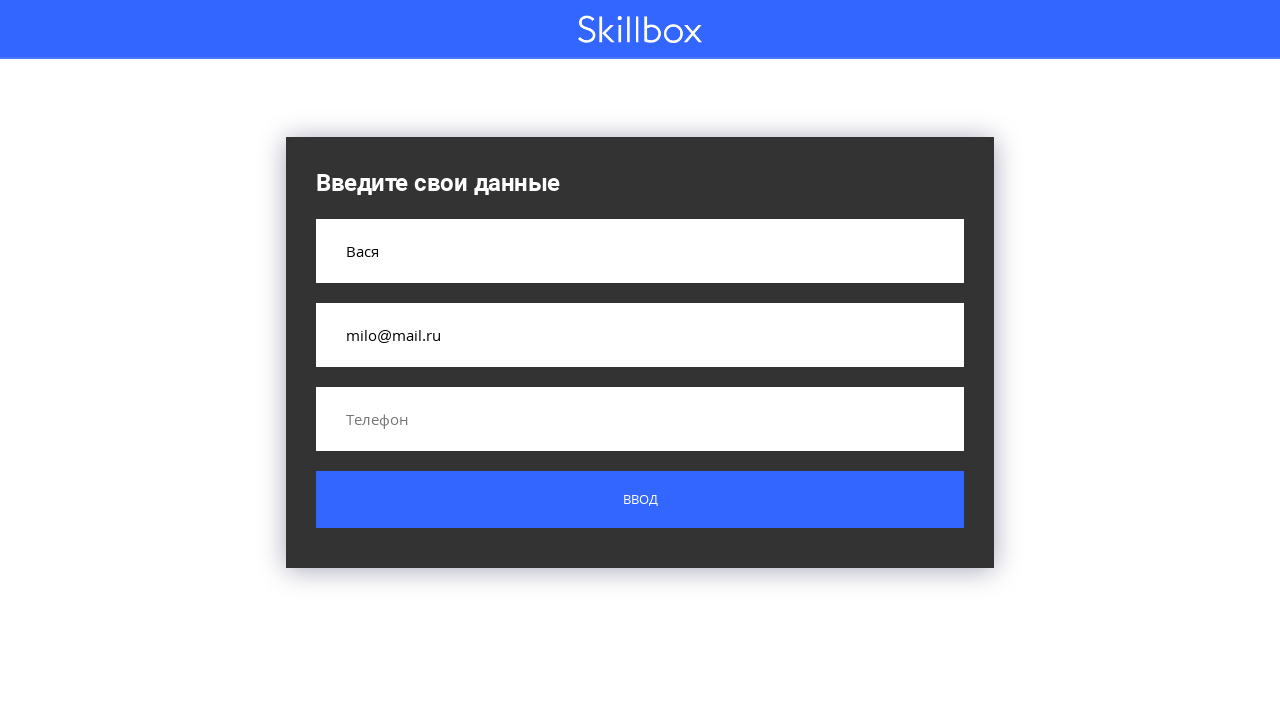

Filled phone field with '123456789' on input[name='phone']
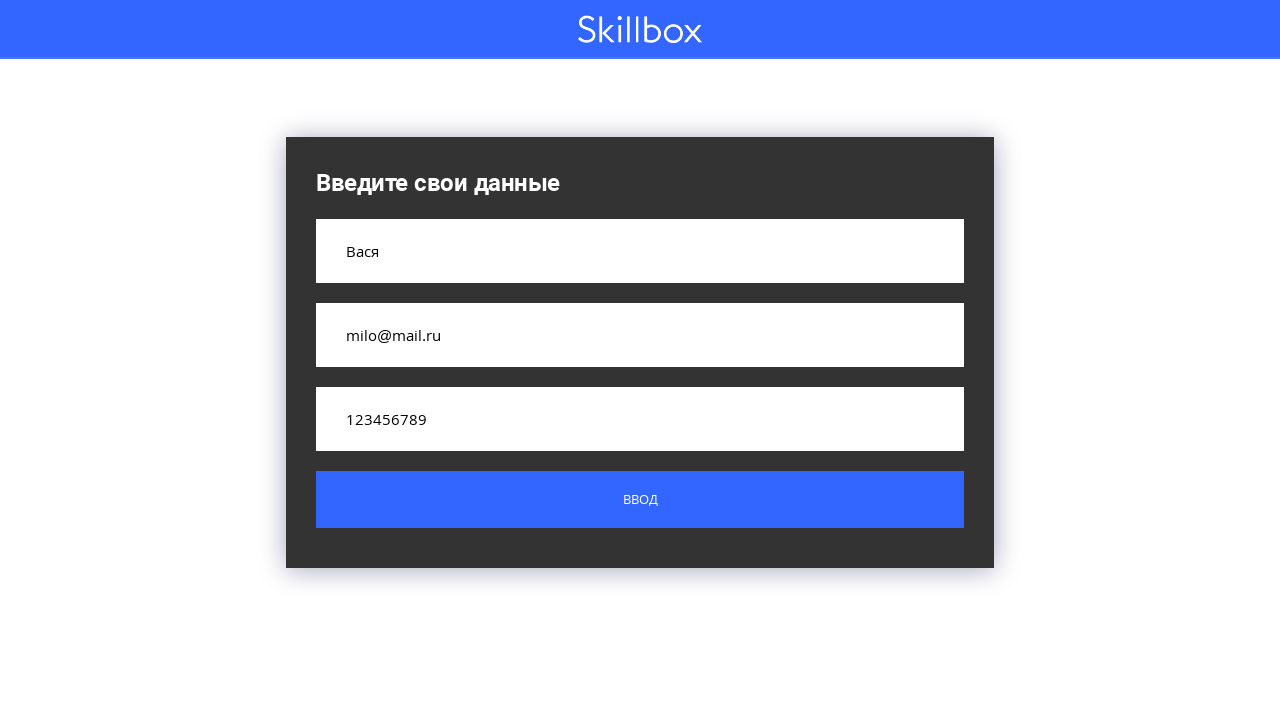

Clicked submit button to submit form at (640, 500) on .button
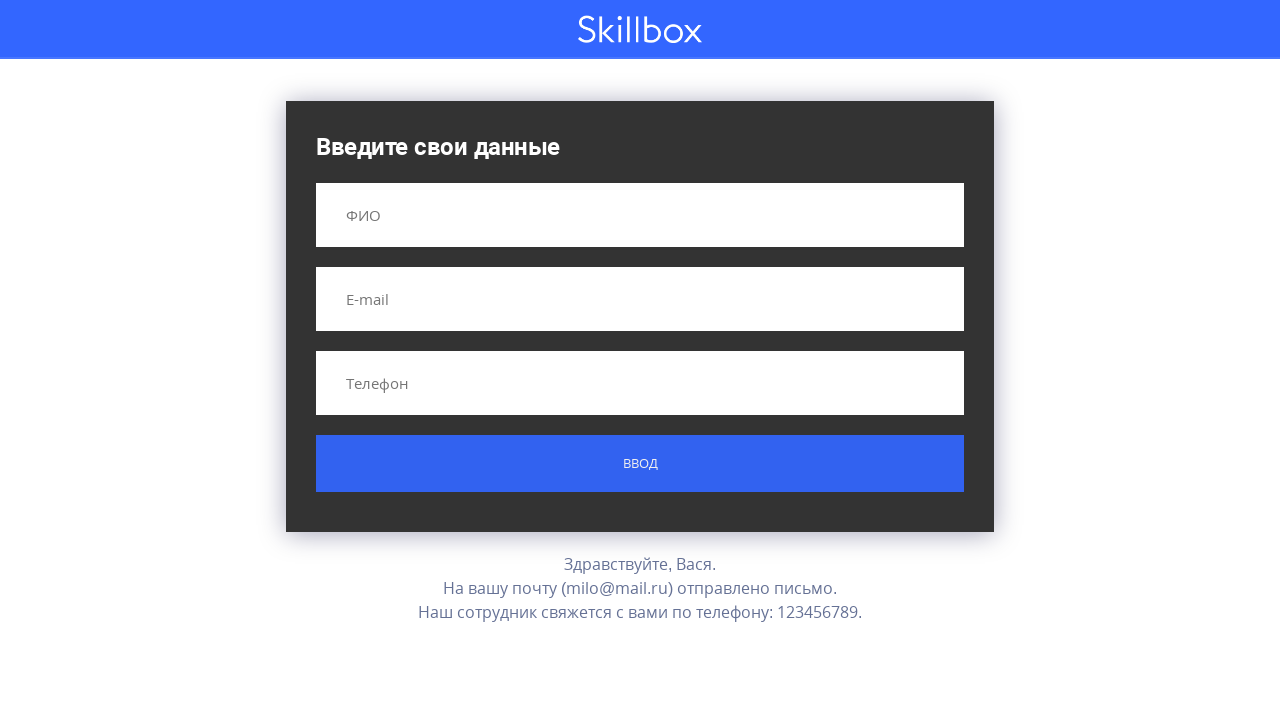

Confirmation message appeared on screen
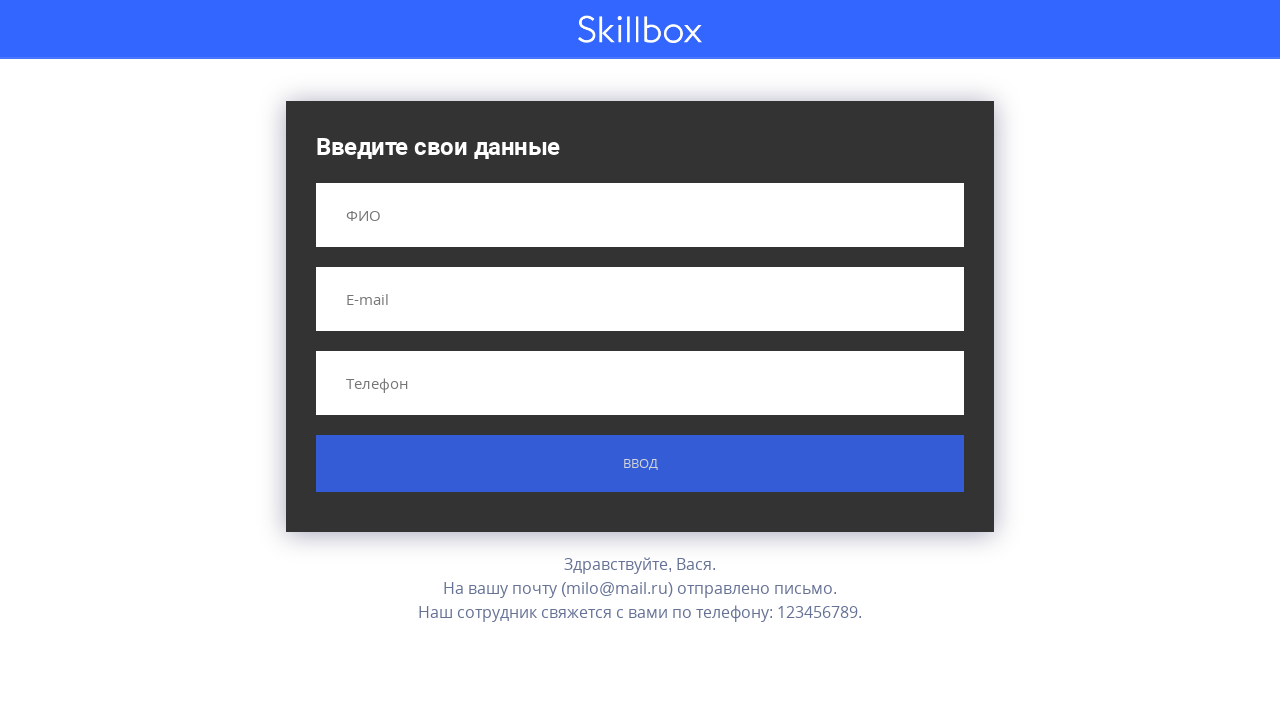

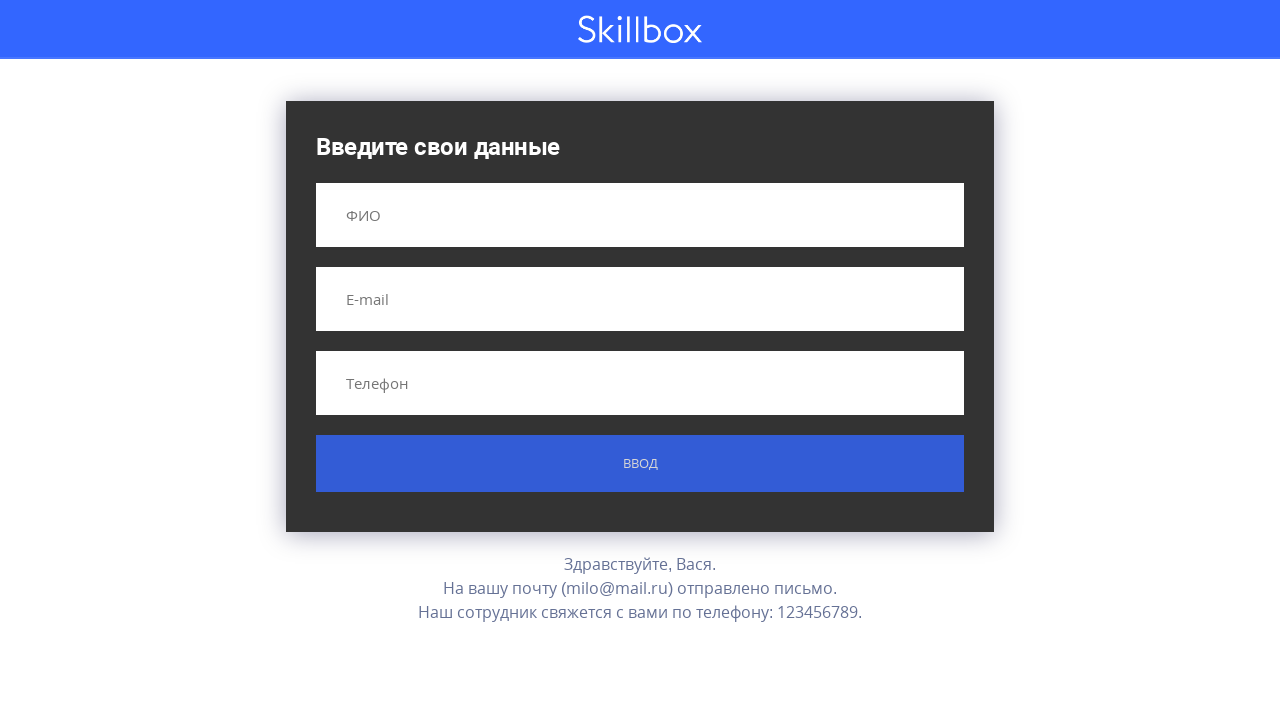